Navigates to SubjectivePersonality.com class page and clicks the show types button to reveal personality type information on the page.

Starting URL: https://app.subjectivepersonality.com/ops/class

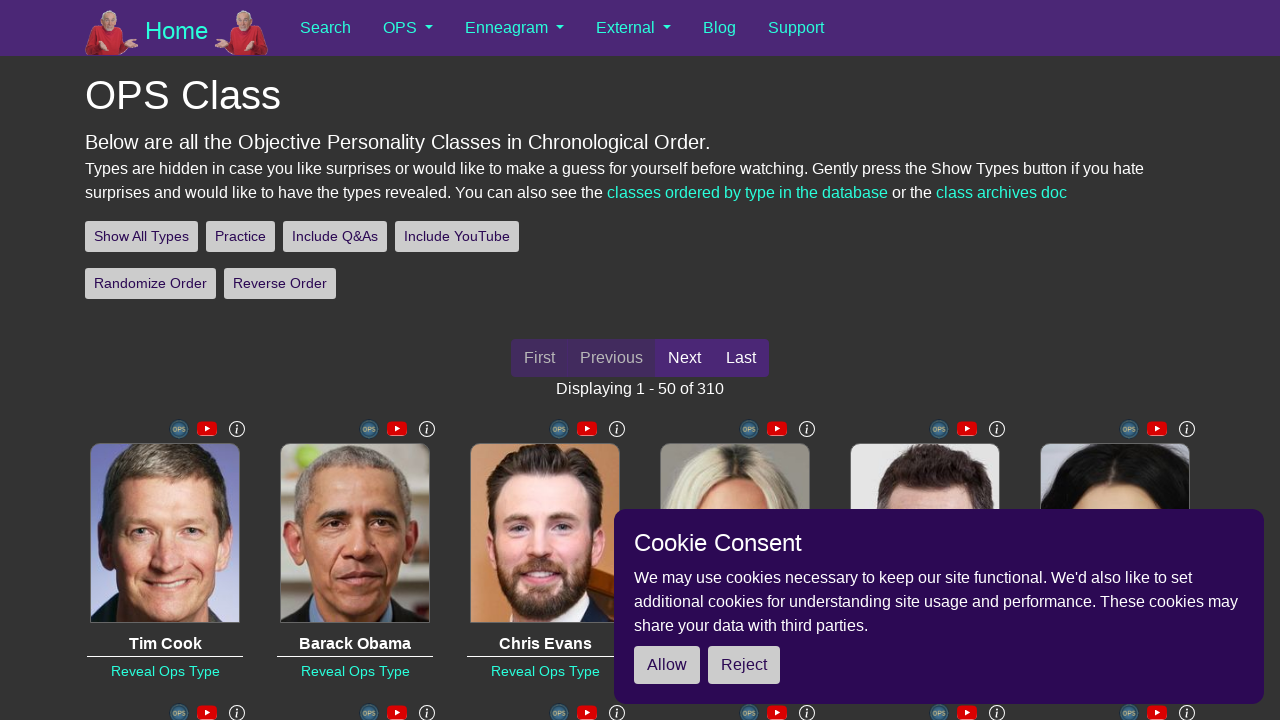

Waited for show types button to be available
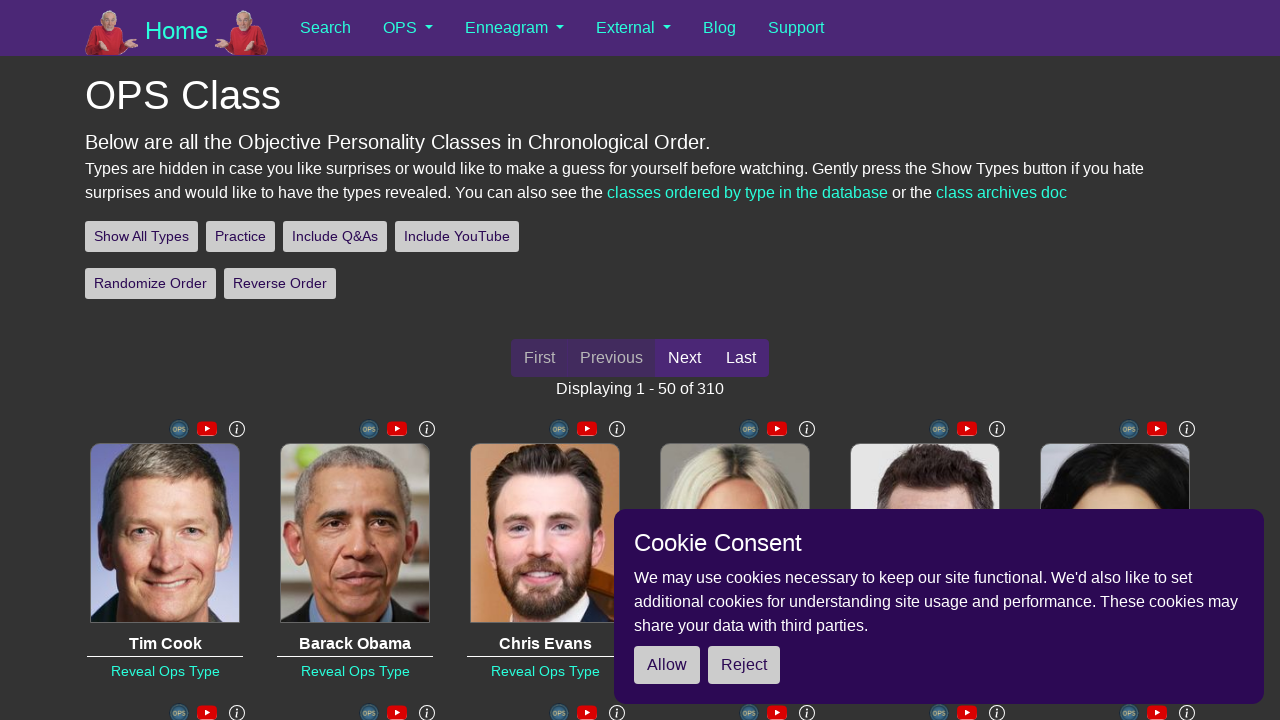

Clicked the show types button to reveal personality types at (142, 236) on .btn-sm
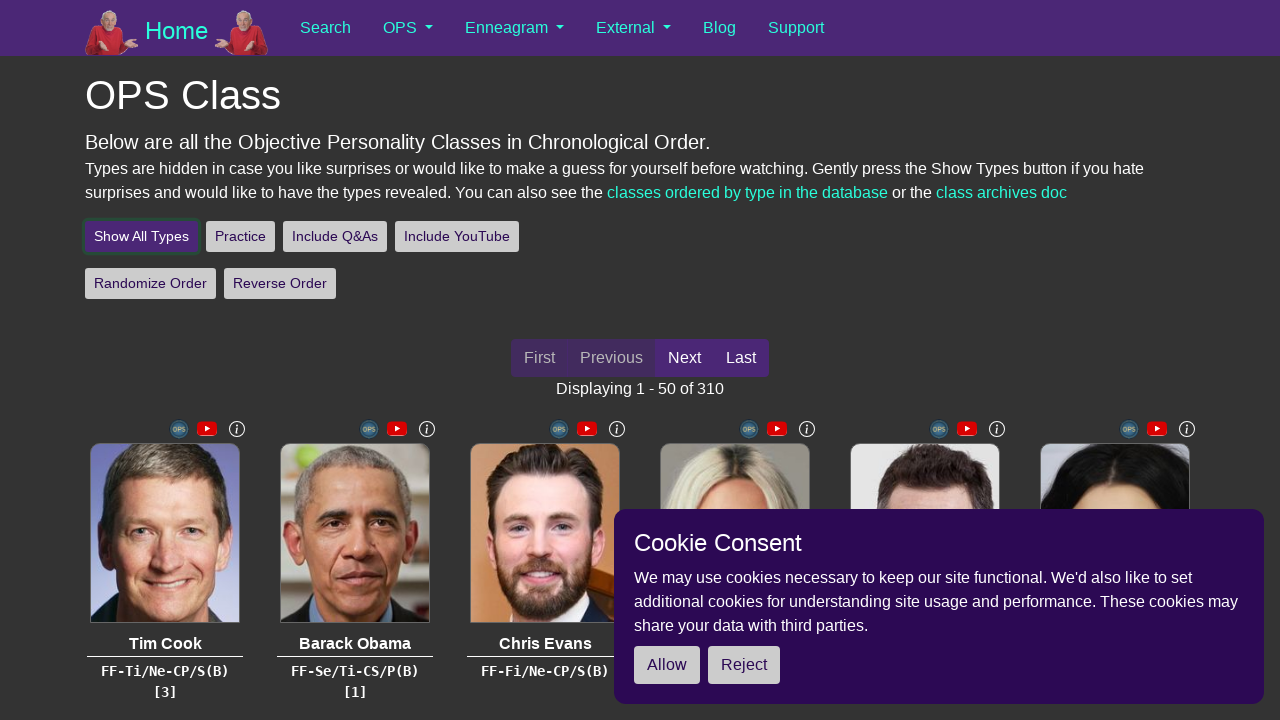

Type records loaded on the page
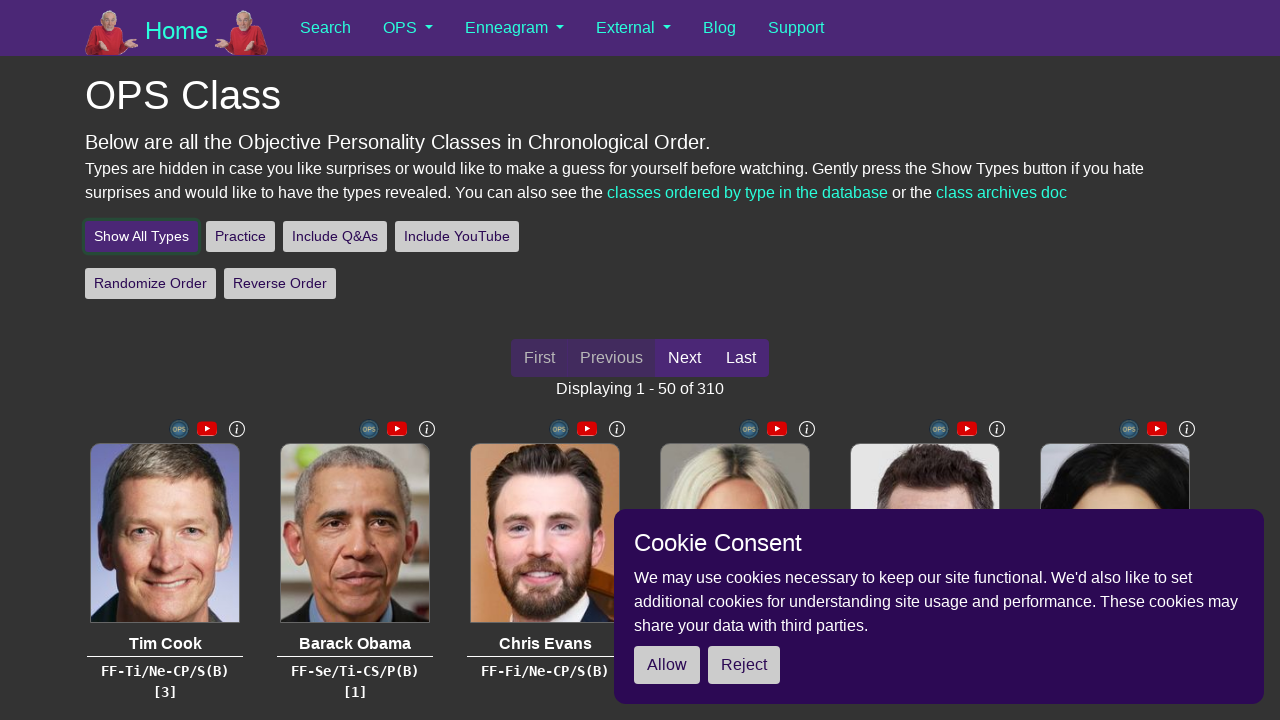

Personality type images loaded
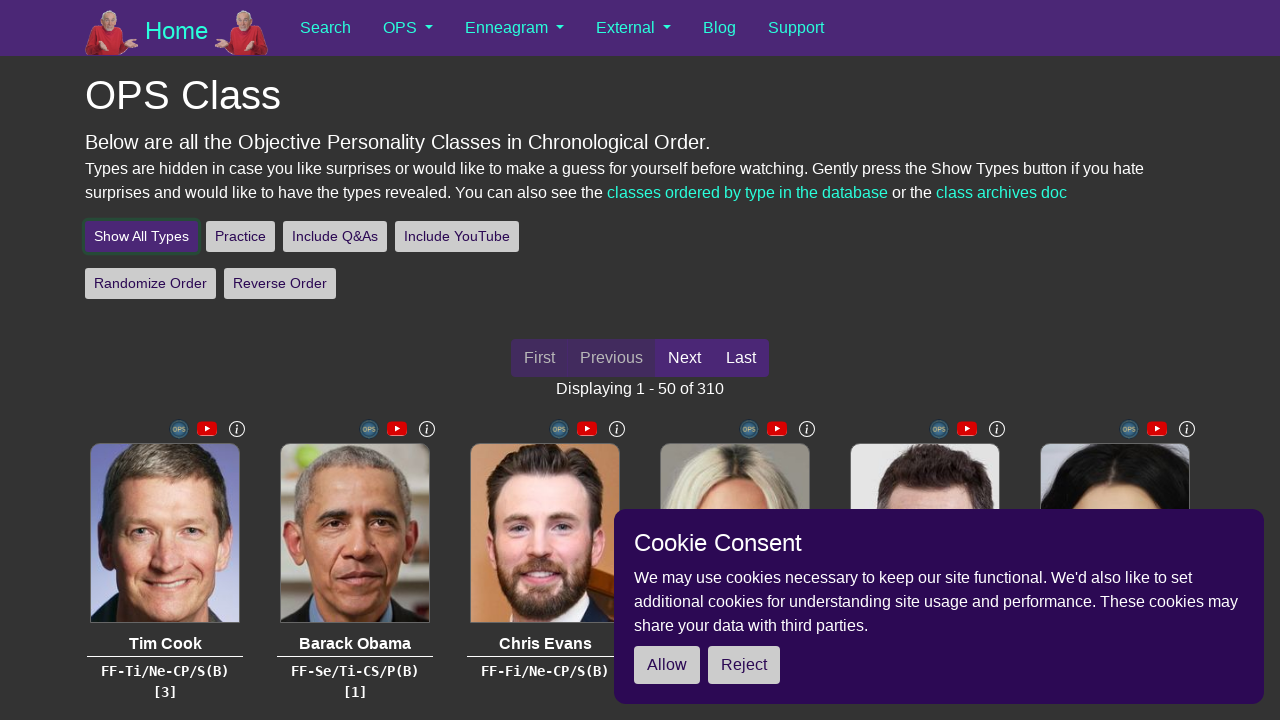

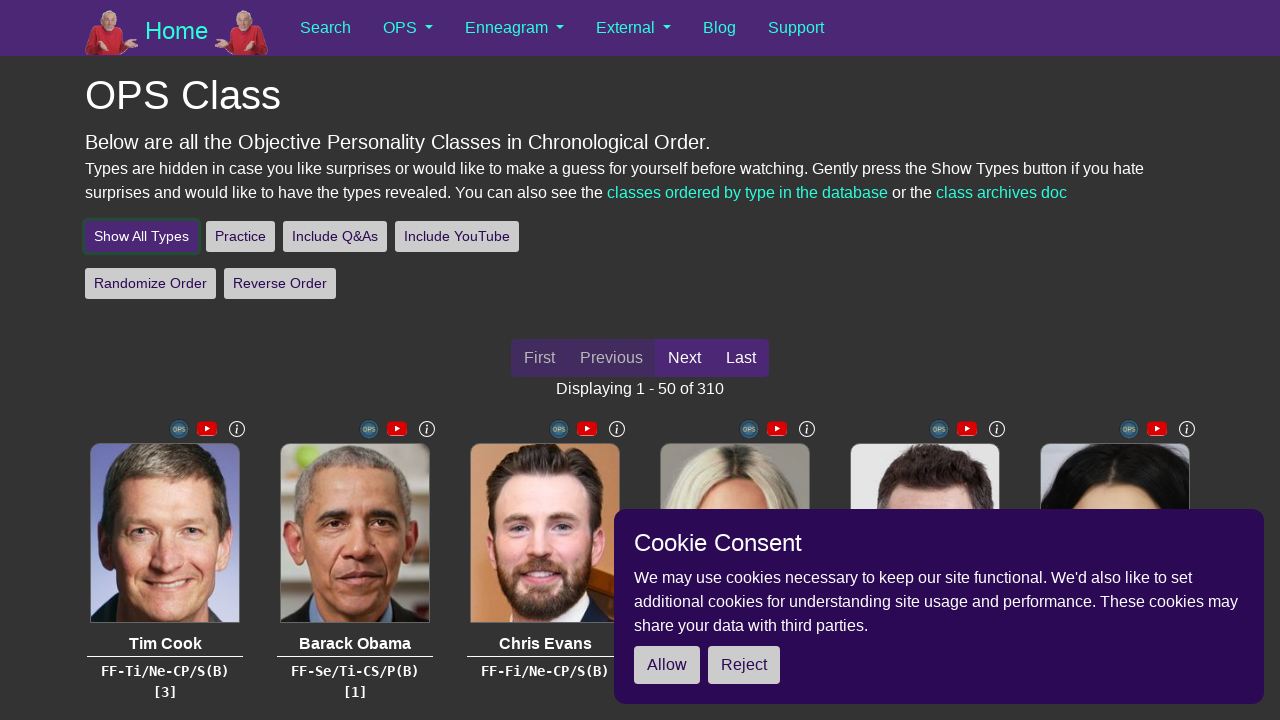